Tests dynamic control functionality by clicking a Remove button and waiting for a checkbox element to disappear, then verifying a confirmation message appears

Starting URL: https://theinternet.przyklady.javastart.pl/dynamic_controls

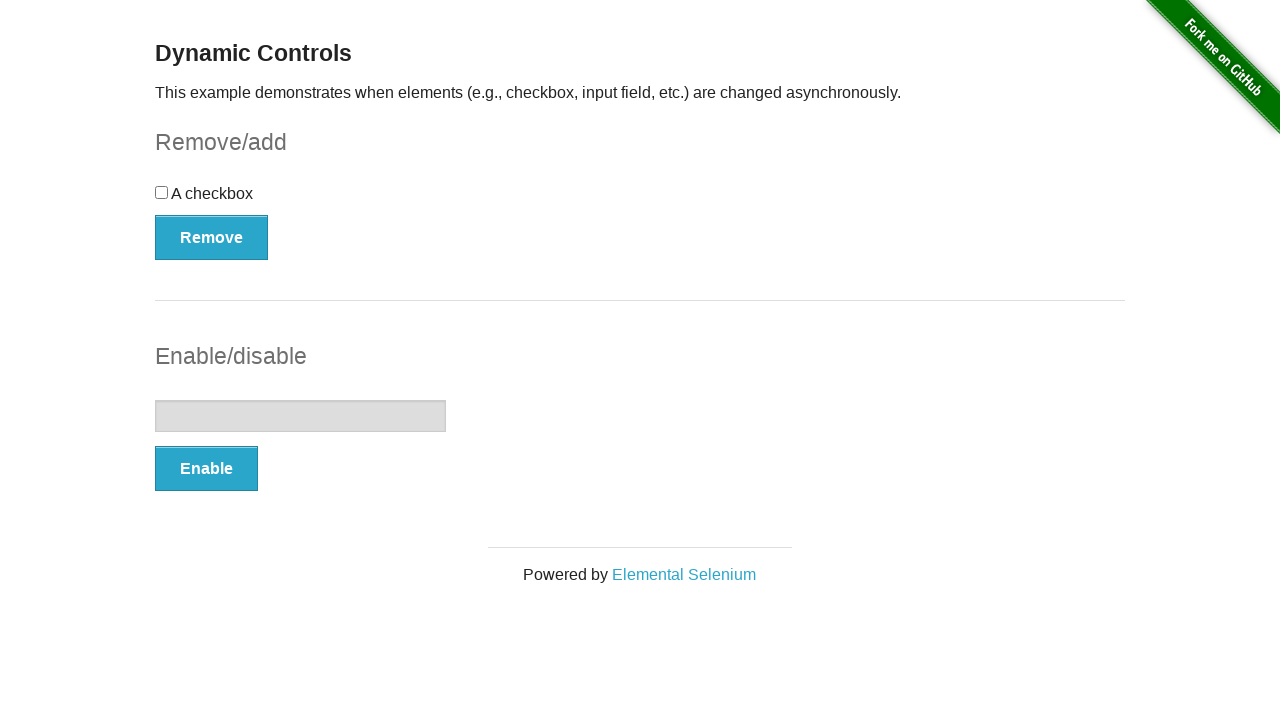

Verified checkbox is visible initially
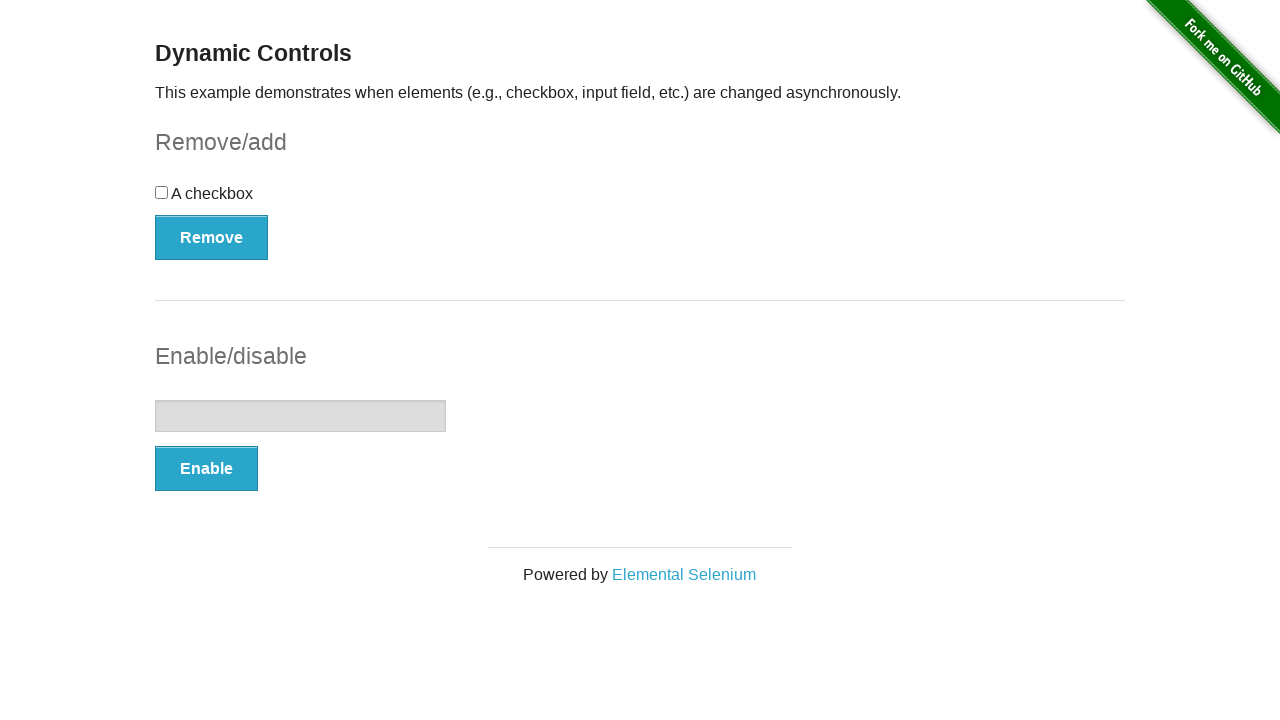

Verified checkbox is not checked
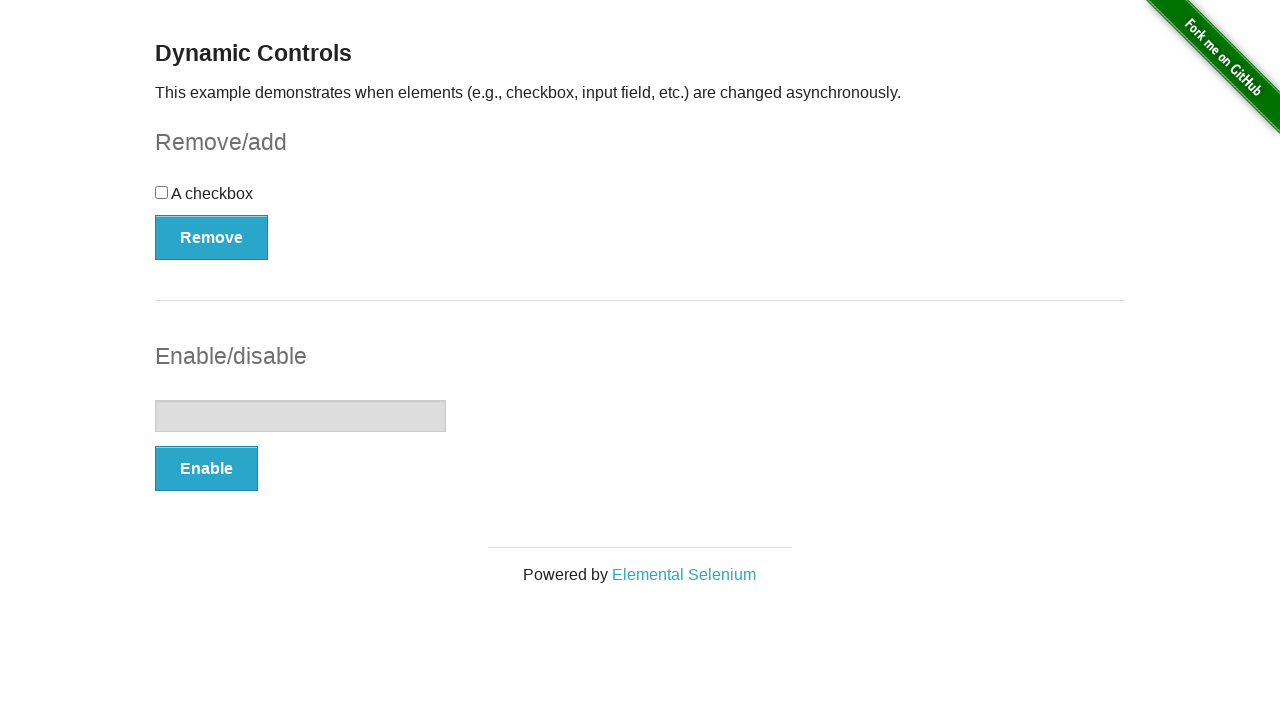

Clicked the Remove button at (212, 237) on xpath=//form[@id='checkbox-example']/button
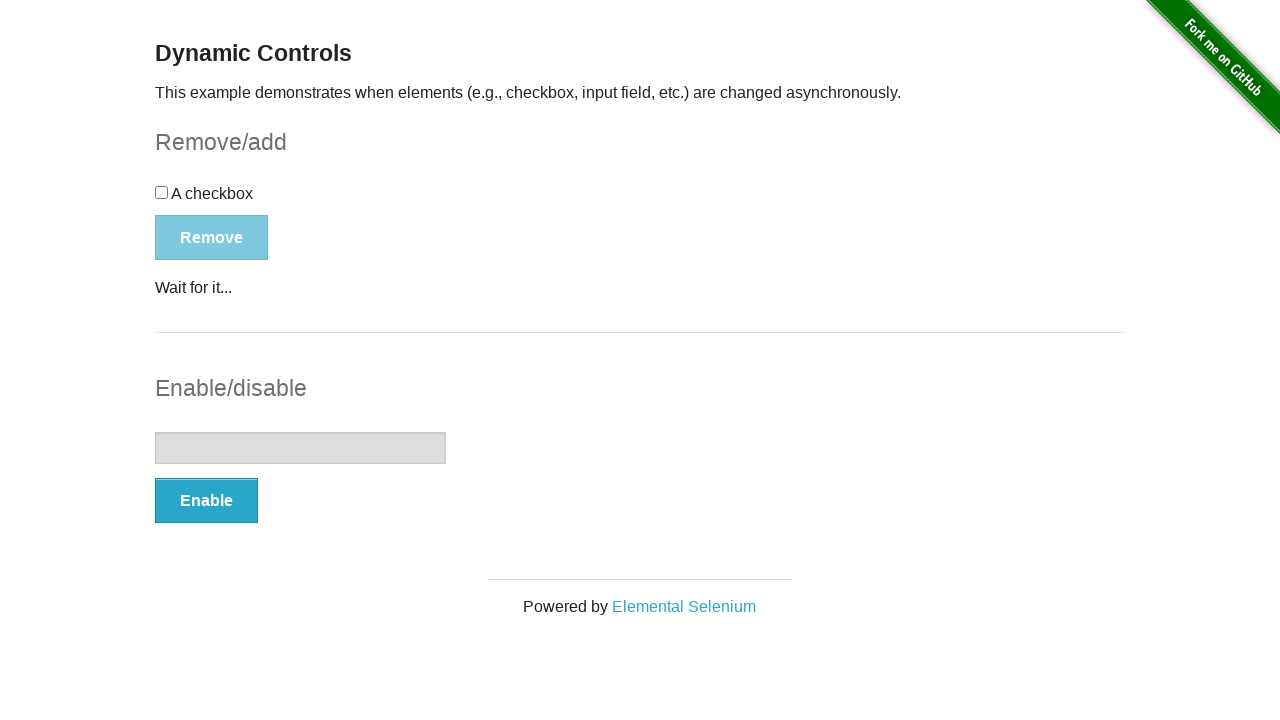

Waited for checkbox to disappear
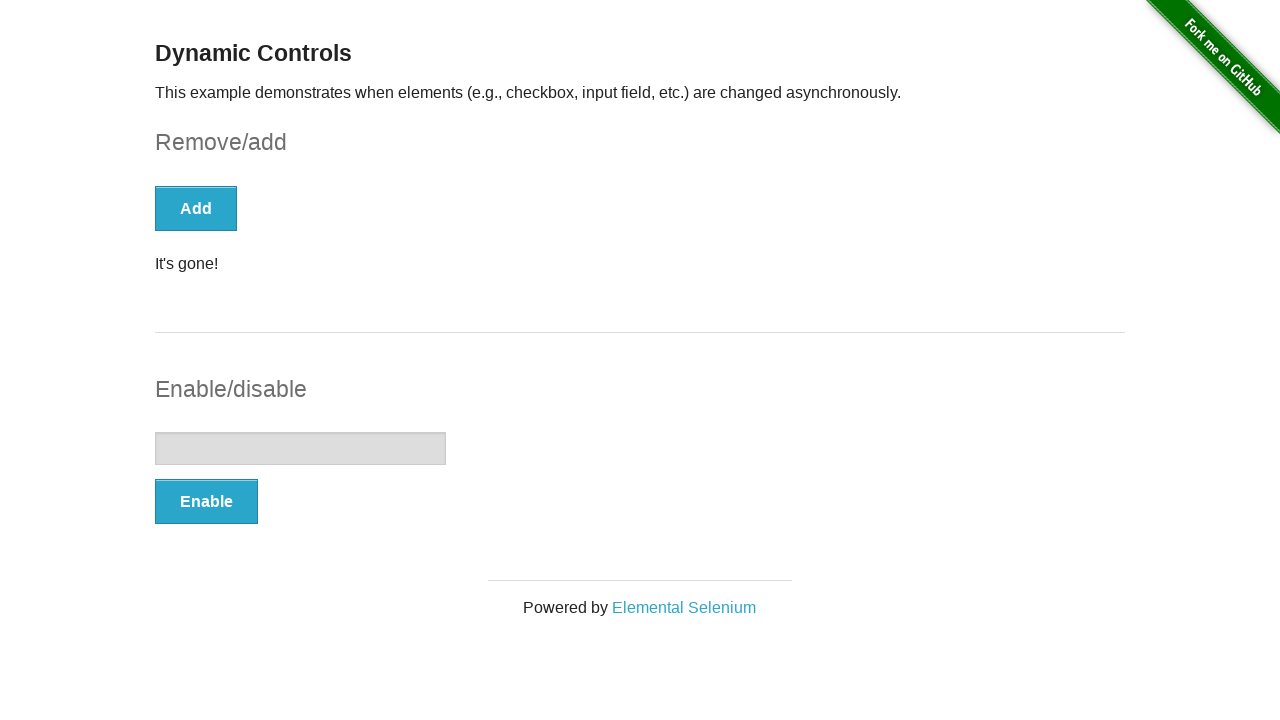

Verified confirmation message 'It's gone!' appears
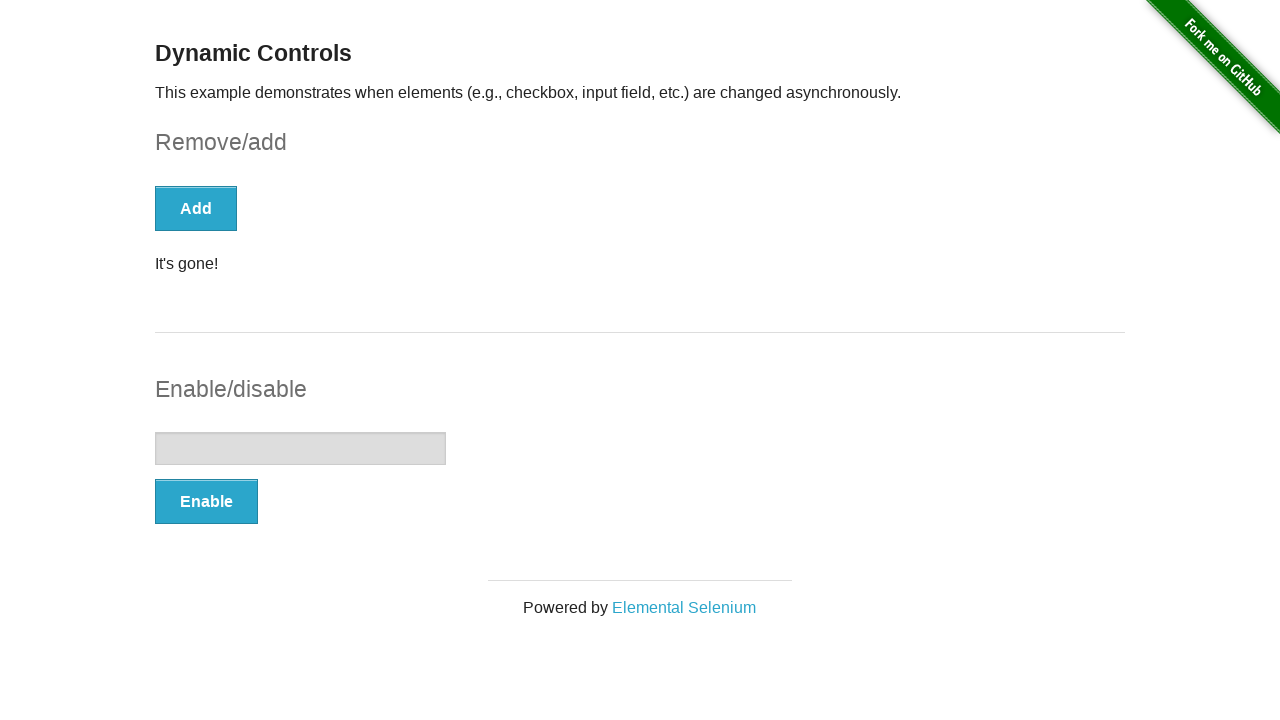

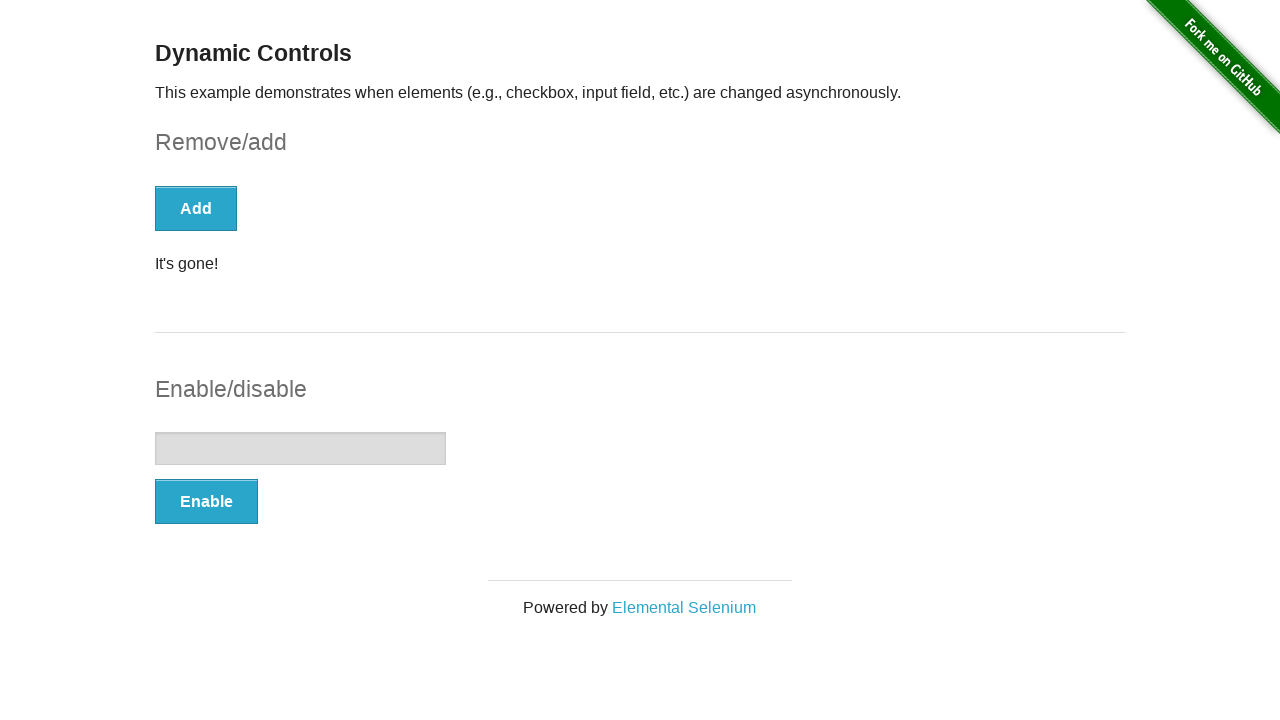